Tests button interactions by navigating to buttons section and performing double-click and right-click actions.

Starting URL: https://demoqa.com/elements

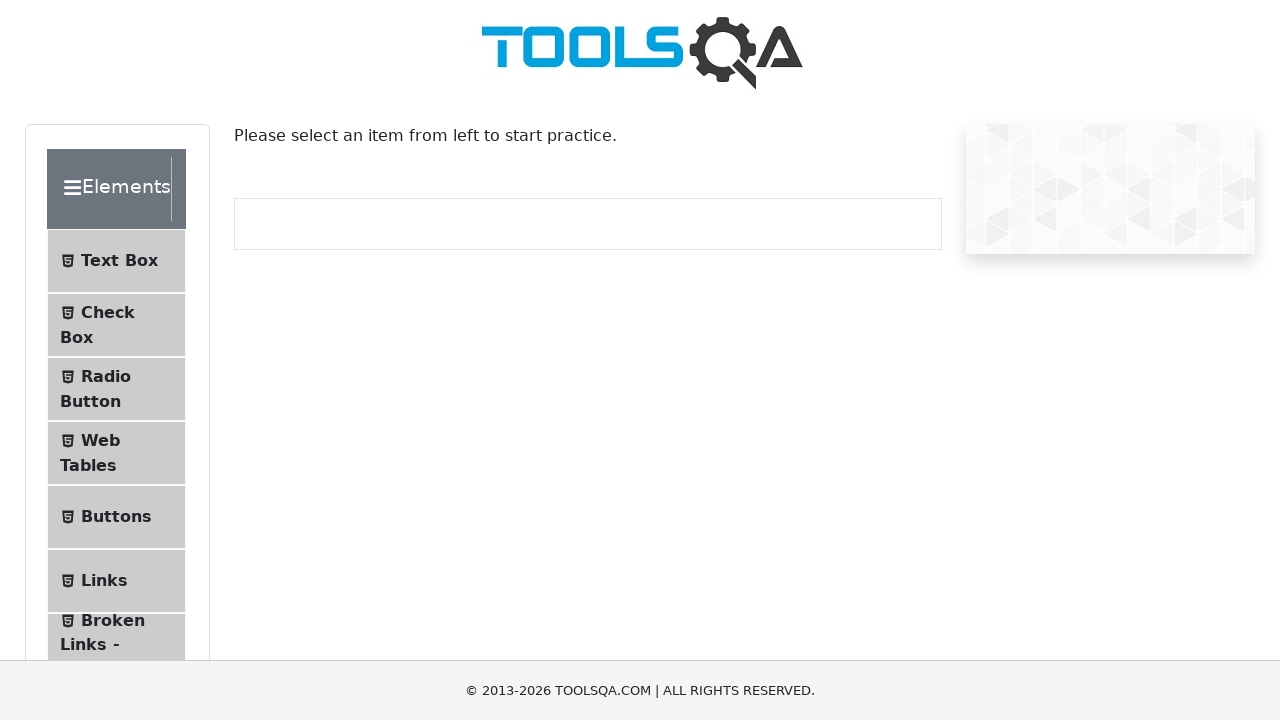

Clicked on Buttons menu item to navigate to buttons section at (116, 517) on xpath=//*[@id='item-4']
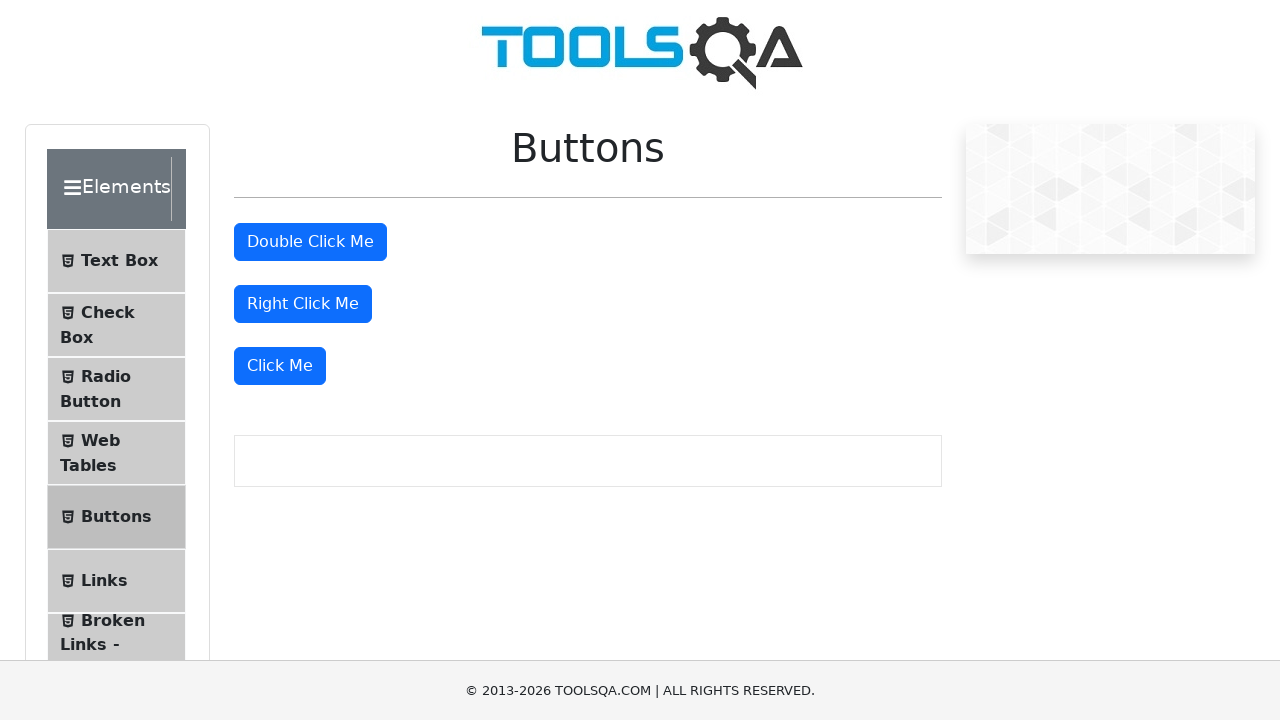

Double-clicked the double click button at (310, 242) on #doubleClickBtn
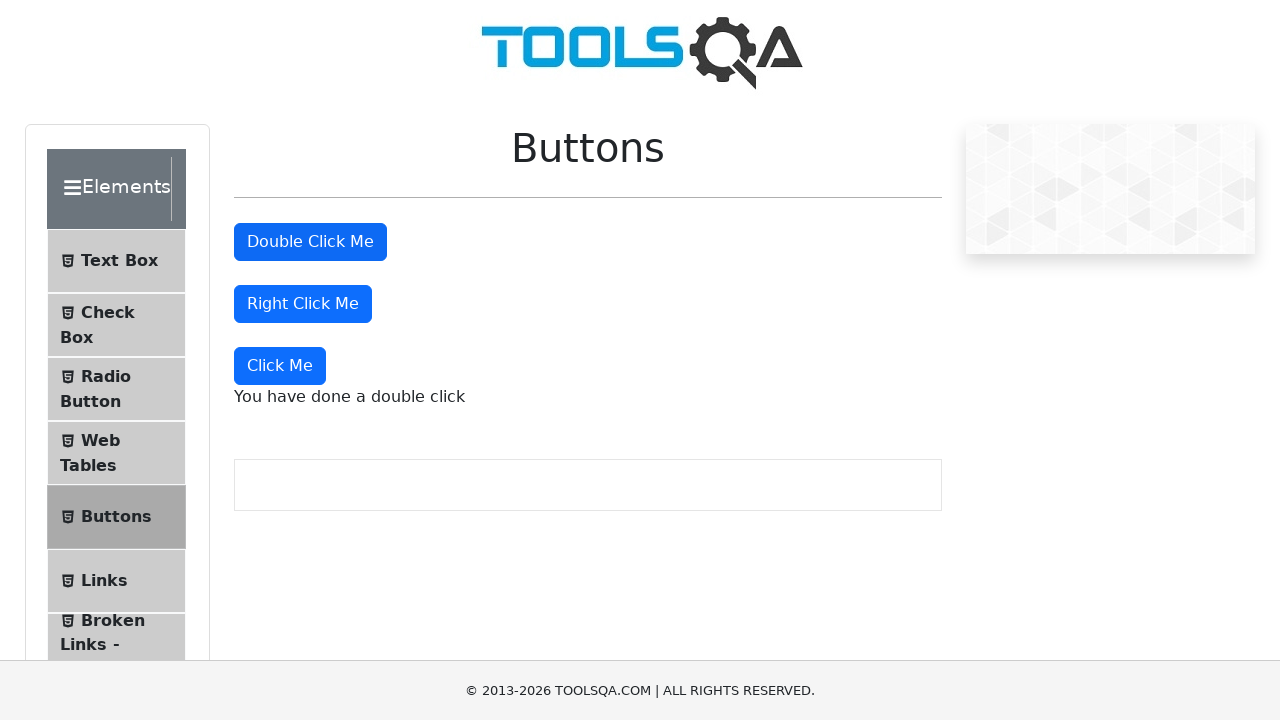

Right-clicked the right click button at (303, 304) on #rightClickBtn
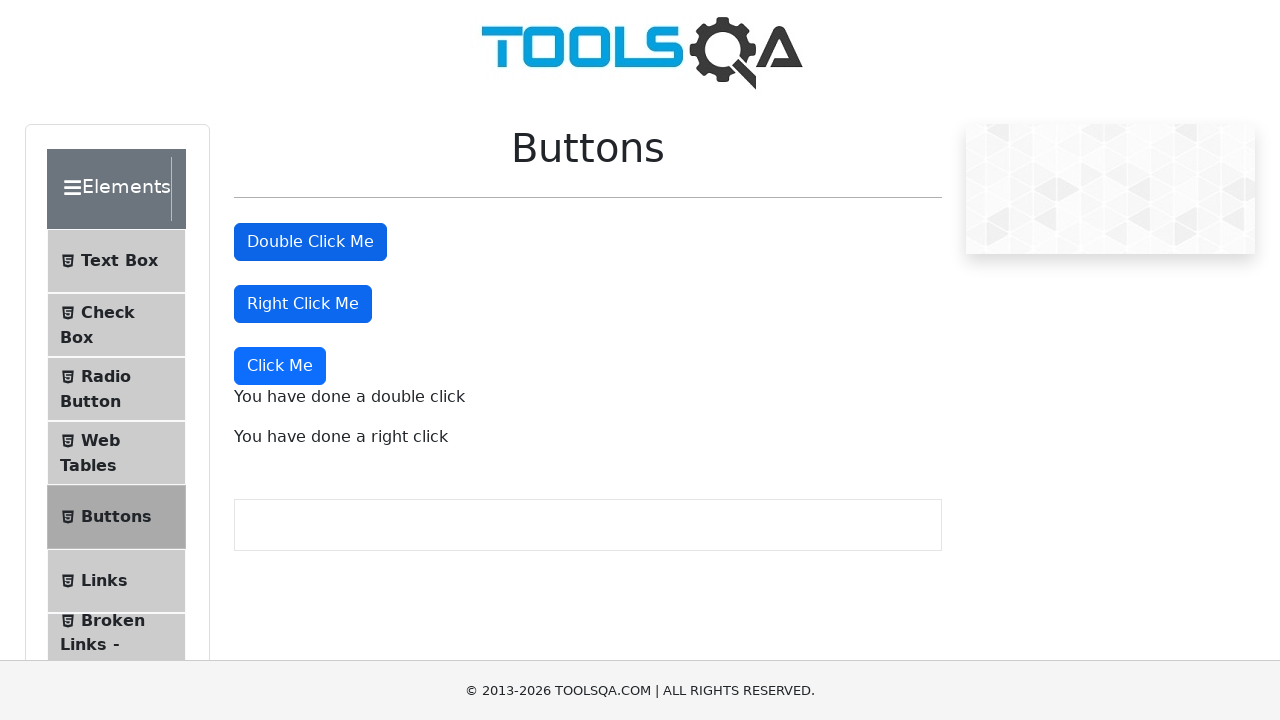

Right-click message appeared on page
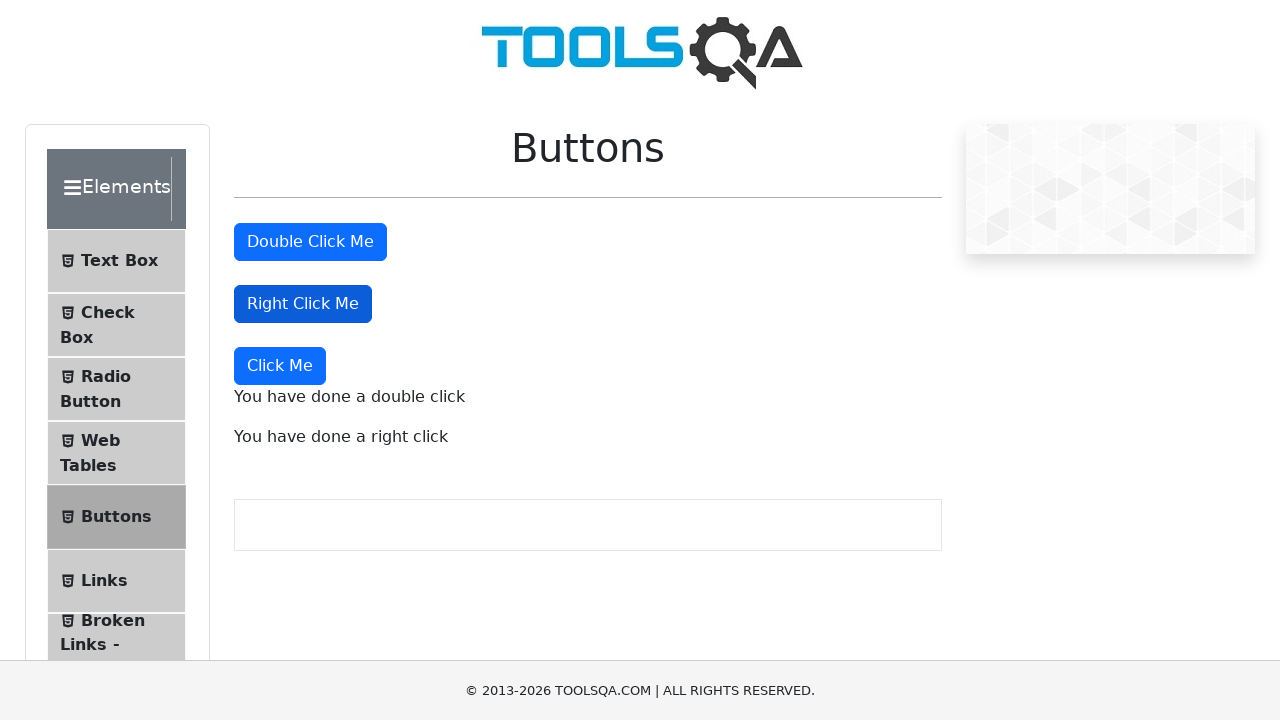

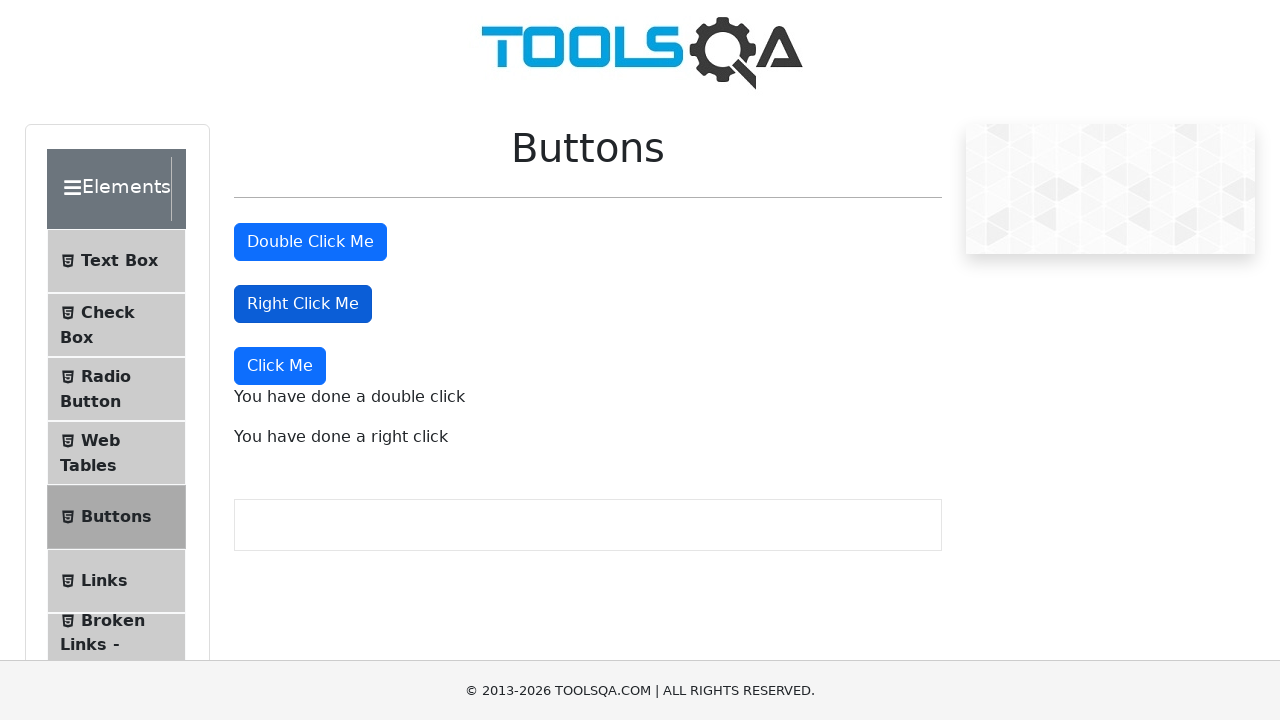